Navigates to a dropdown practice page and takes a screenshot of the page

Starting URL: https://rahulshettyacademy.com/dropdownsPractise/

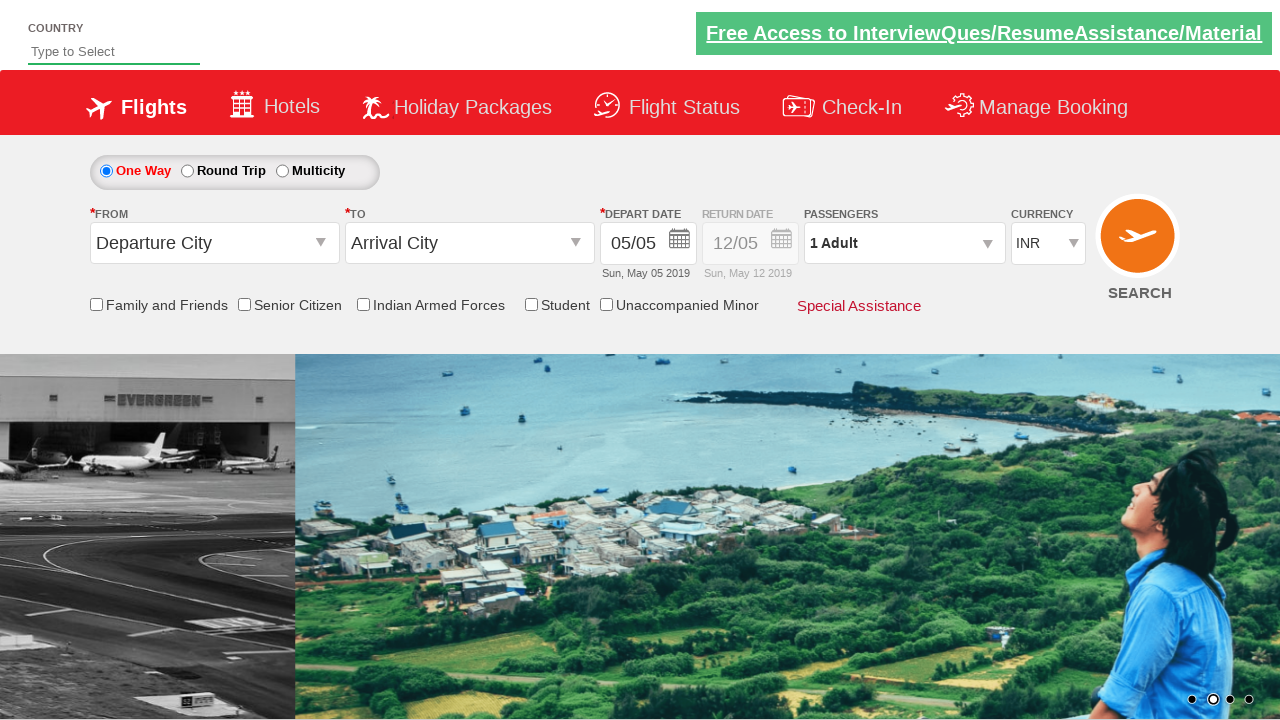

Waited for page to fully load (networkidle state)
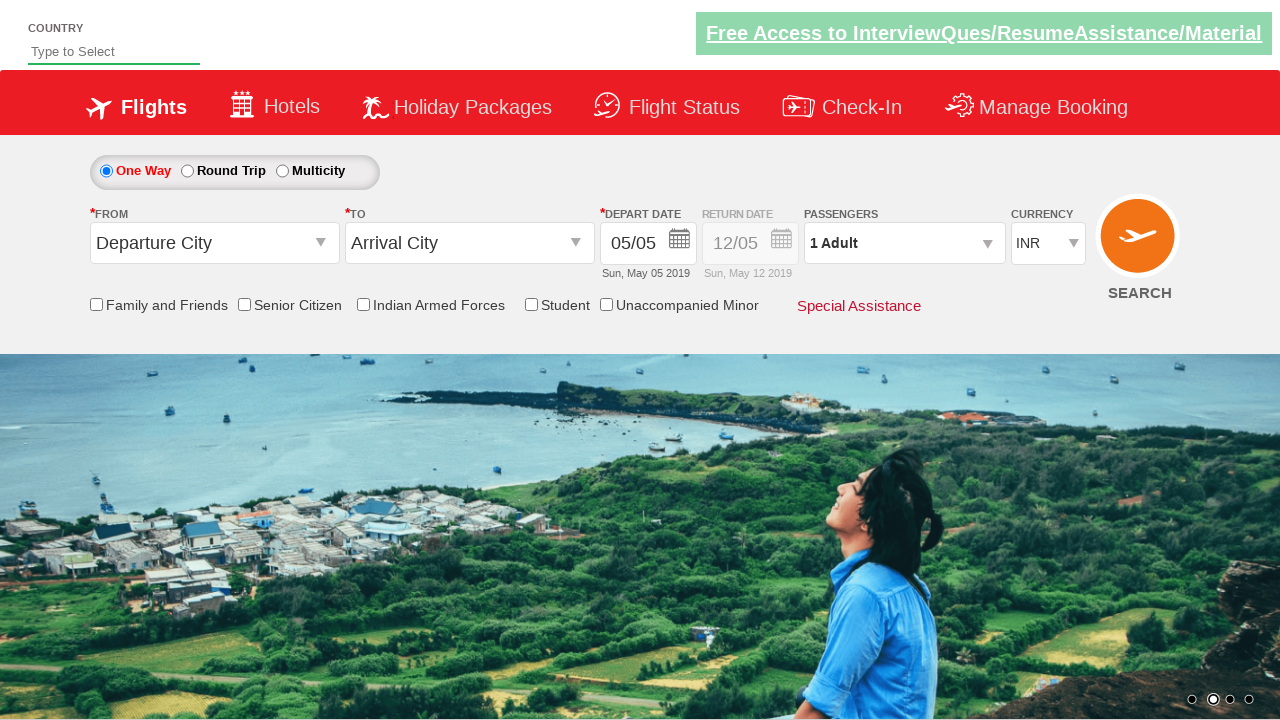

Took screenshot of dropdown practice page
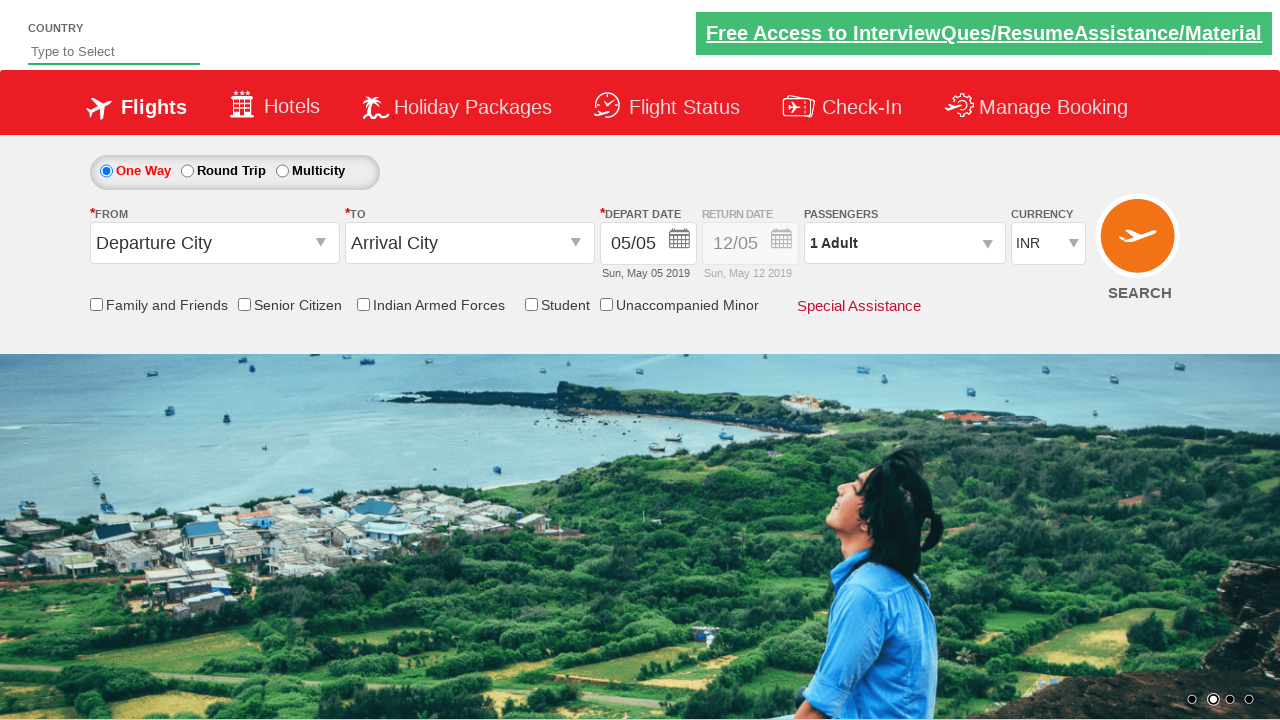

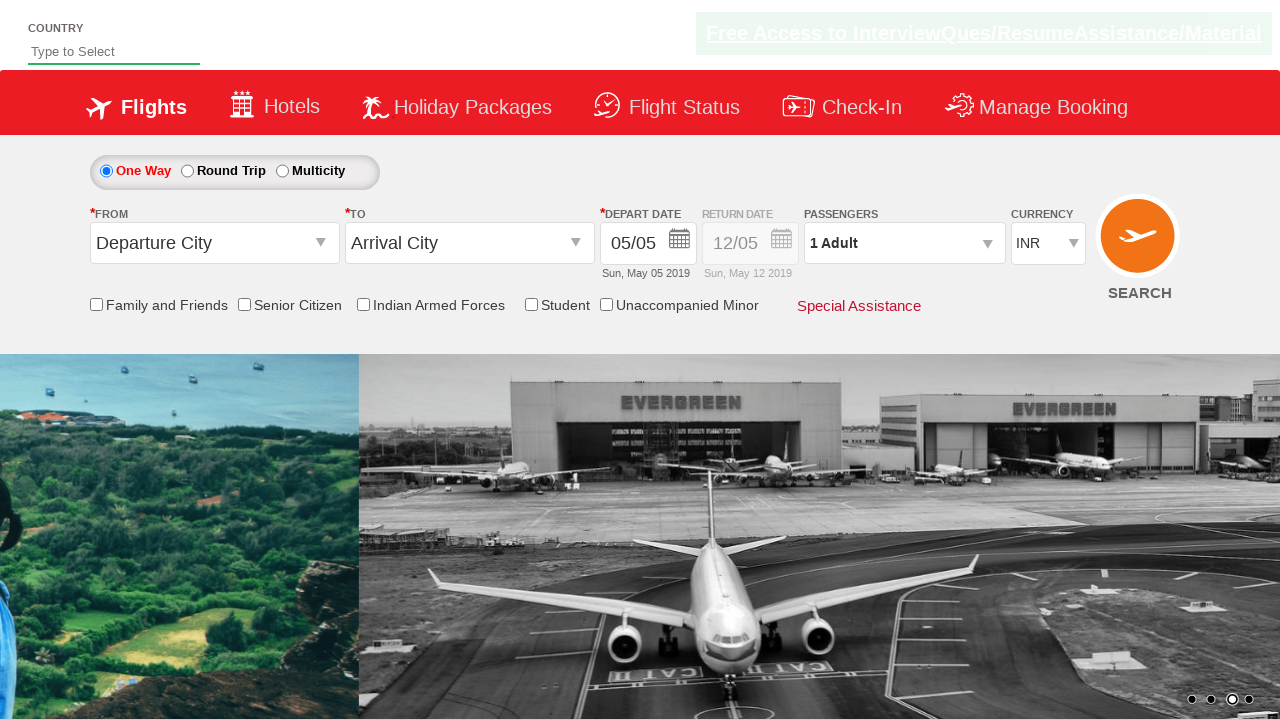